Tests that entered text is trimmed when editing a todo item.

Starting URL: https://demo.playwright.dev/todomvc

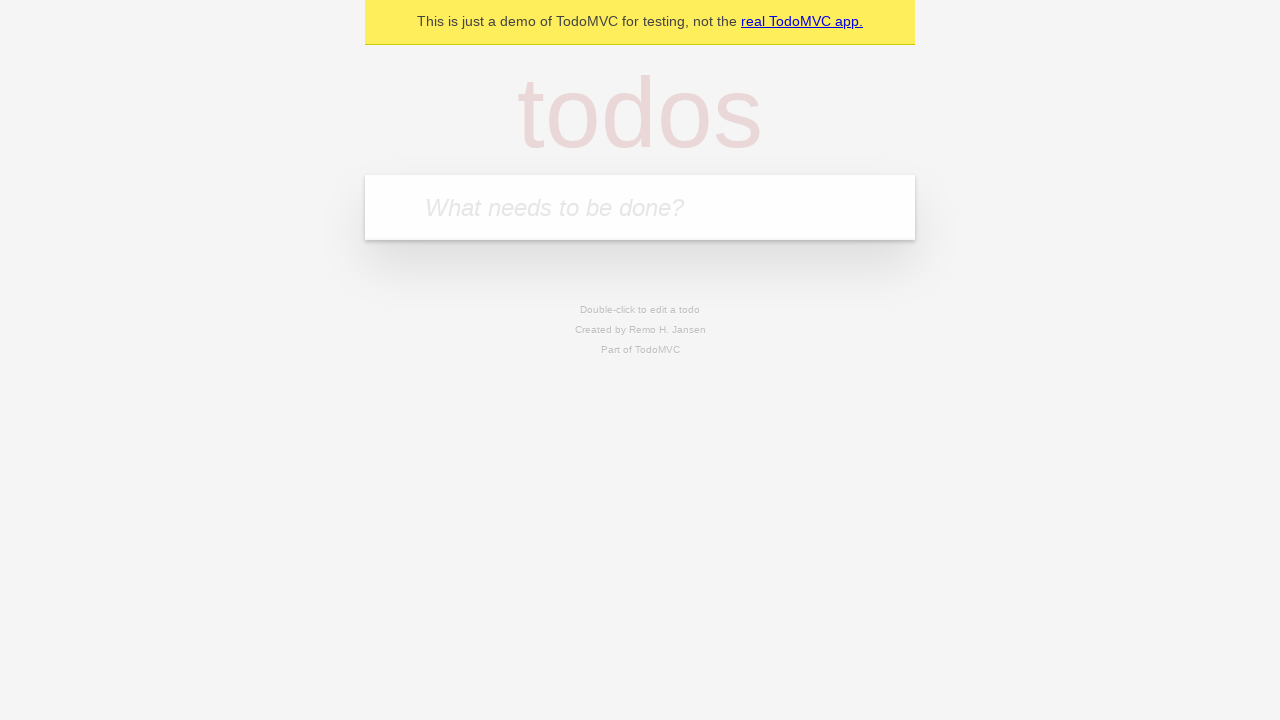

Filled todo input with 'buy some cheese' on internal:attr=[placeholder="What needs to be done?"i]
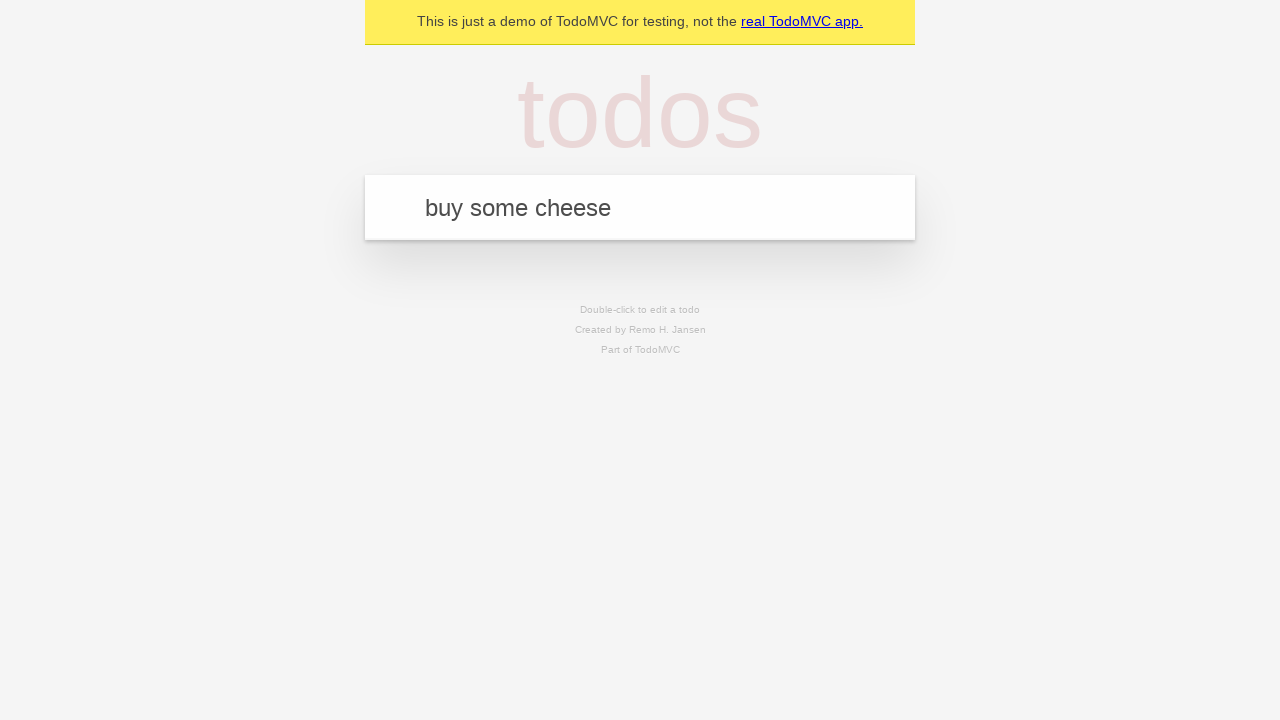

Pressed Enter to create first todo on internal:attr=[placeholder="What needs to be done?"i]
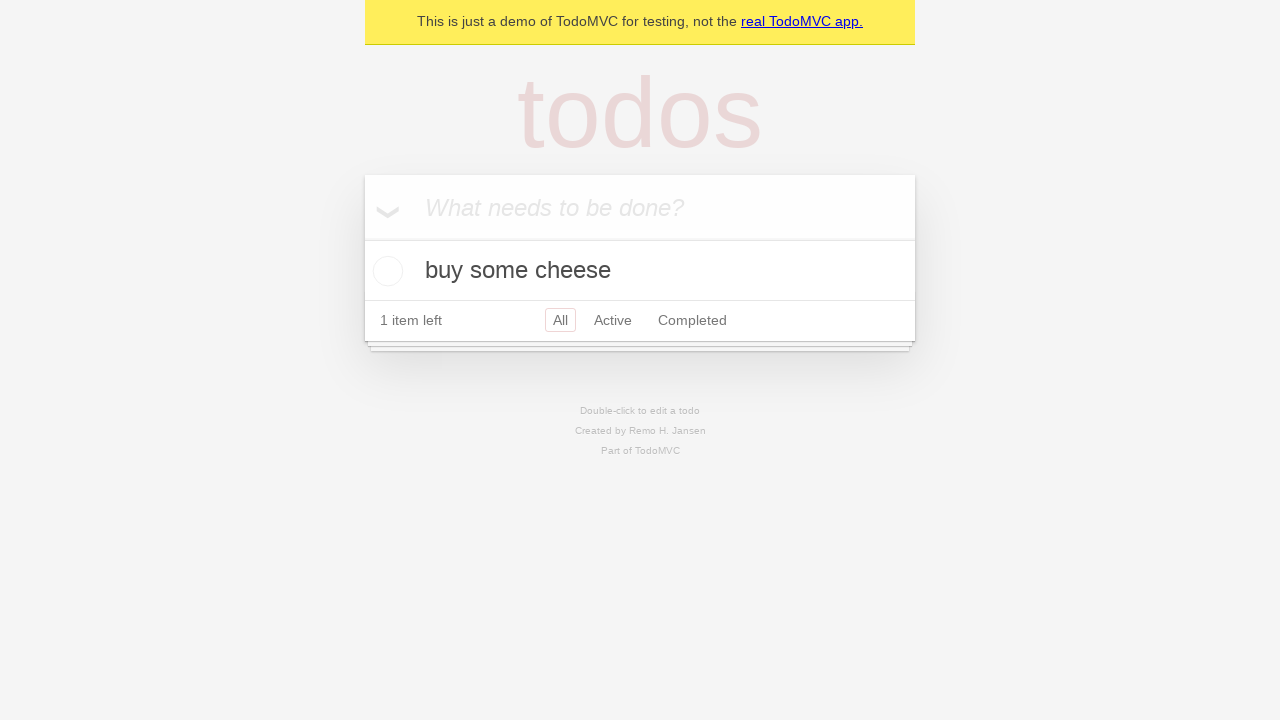

Filled todo input with 'feed the cat' on internal:attr=[placeholder="What needs to be done?"i]
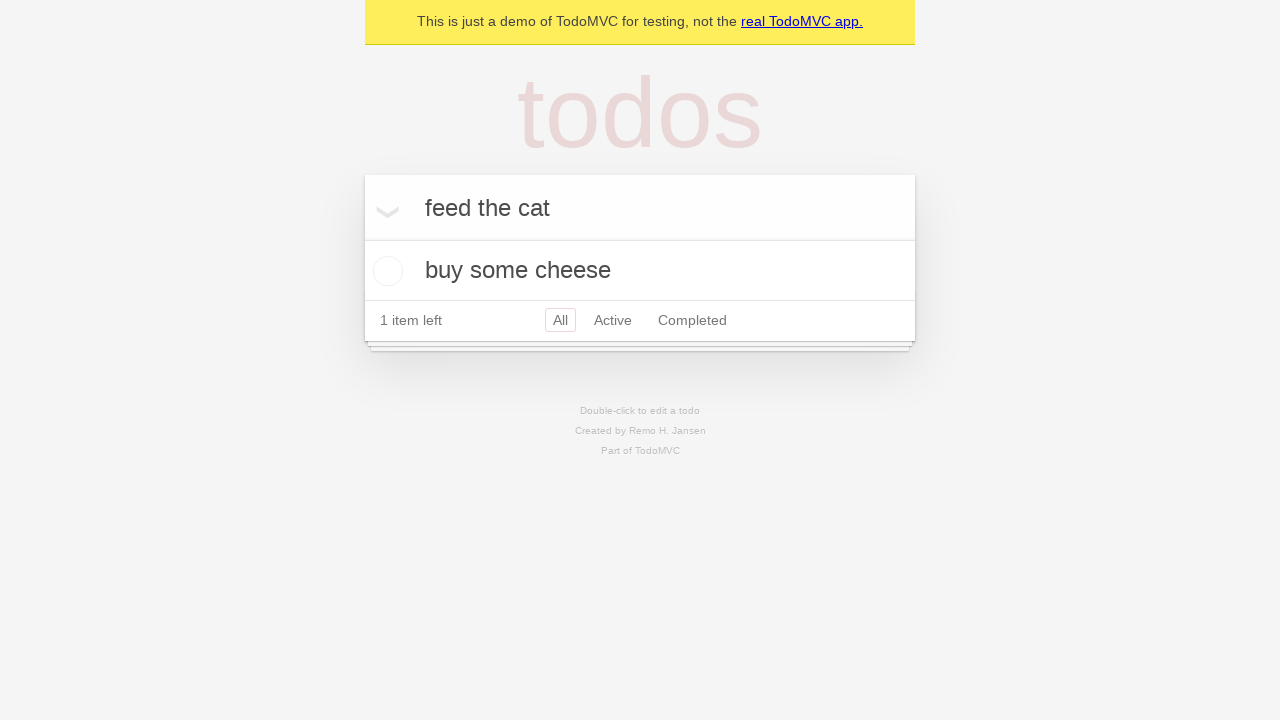

Pressed Enter to create second todo on internal:attr=[placeholder="What needs to be done?"i]
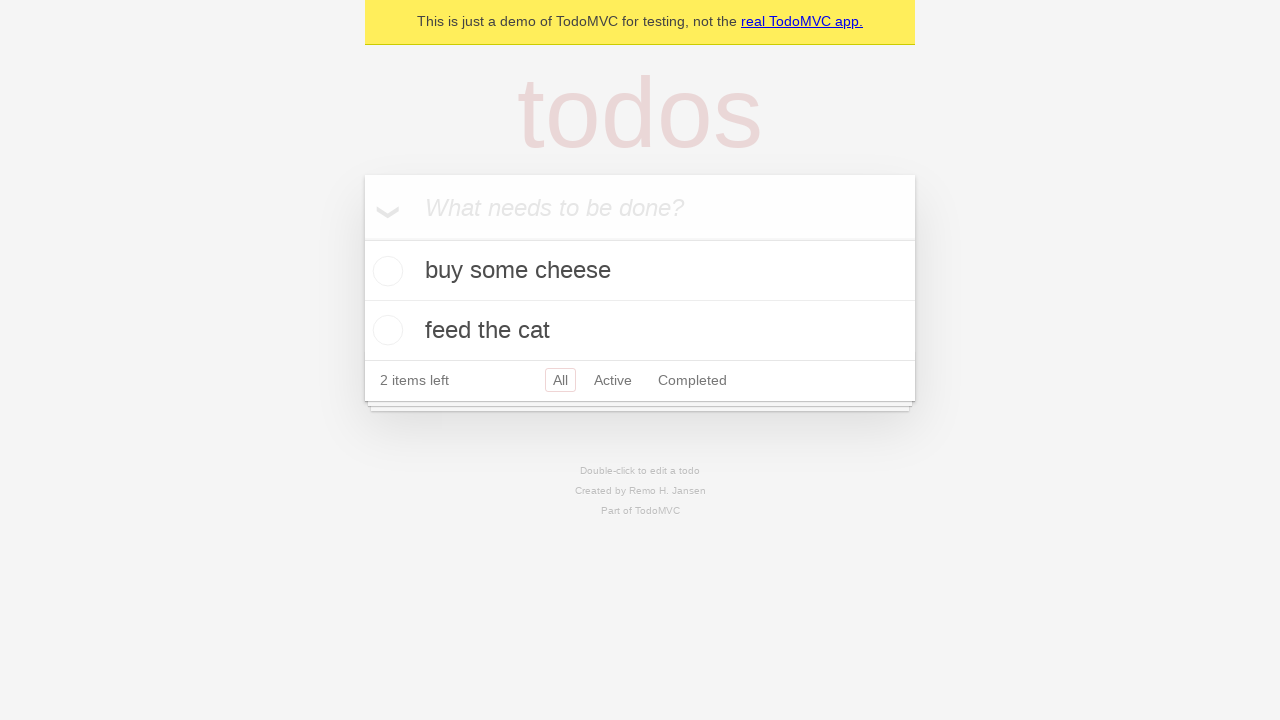

Filled todo input with 'book a doctors appointment' on internal:attr=[placeholder="What needs to be done?"i]
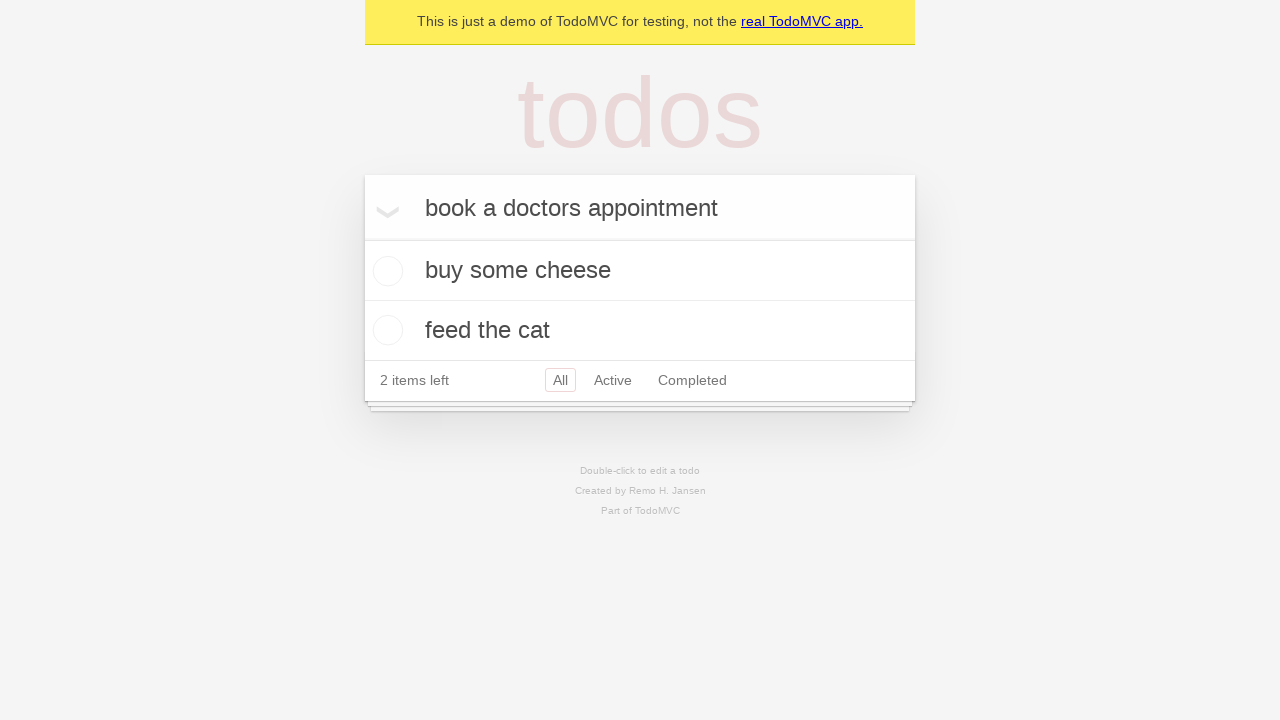

Pressed Enter to create third todo on internal:attr=[placeholder="What needs to be done?"i]
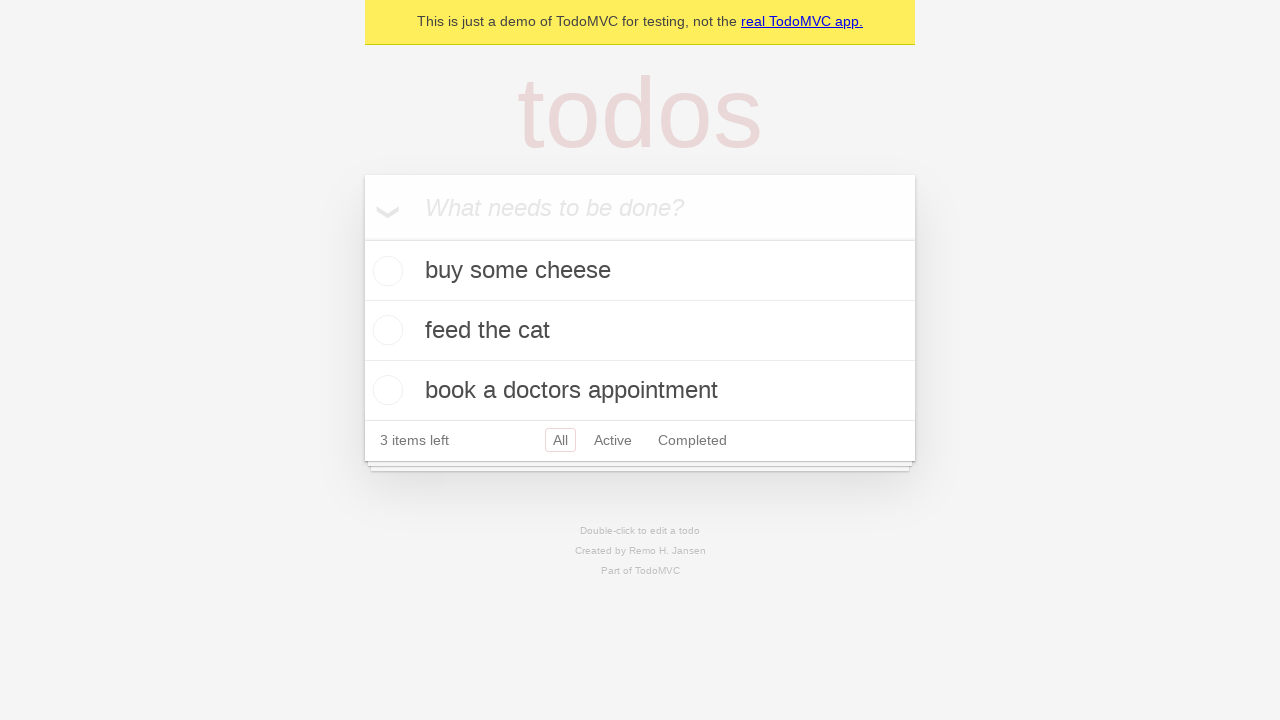

Double-clicked second todo item to enter edit mode at (640, 331) on internal:testid=[data-testid="todo-item"s] >> nth=1
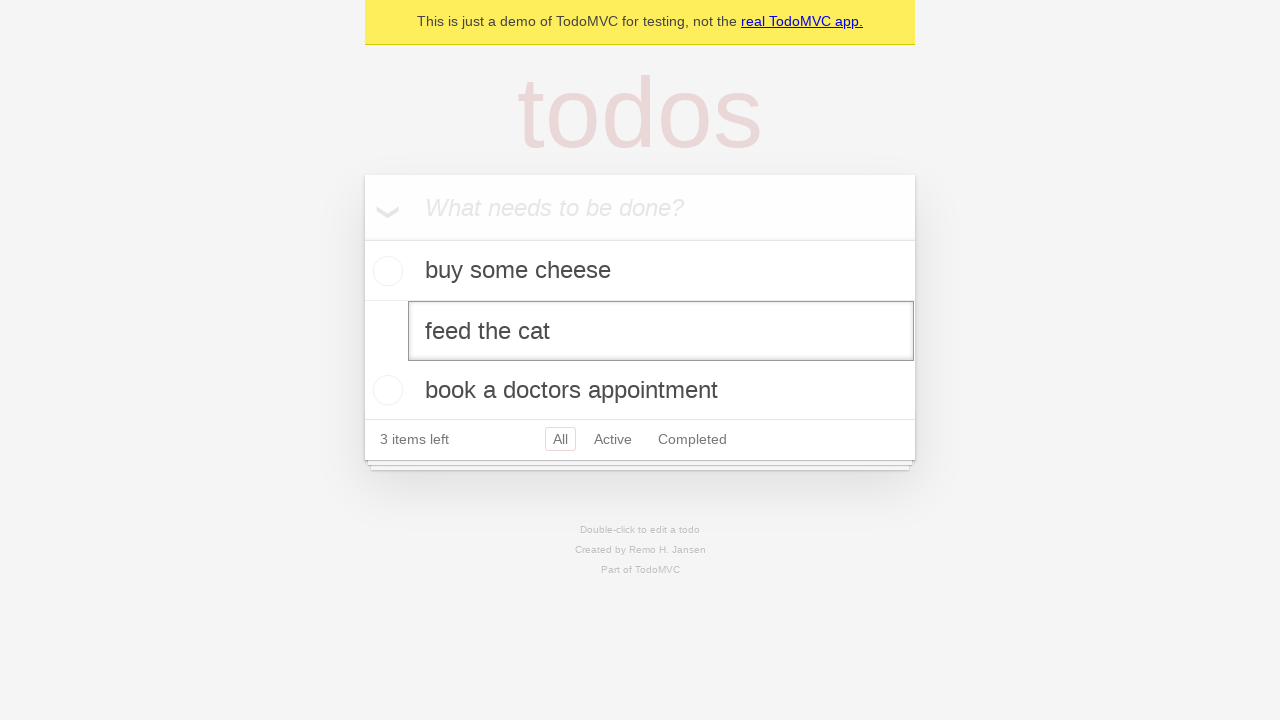

Filled edit field with text containing leading and trailing spaces on internal:testid=[data-testid="todo-item"s] >> nth=1 >> internal:role=textbox[nam
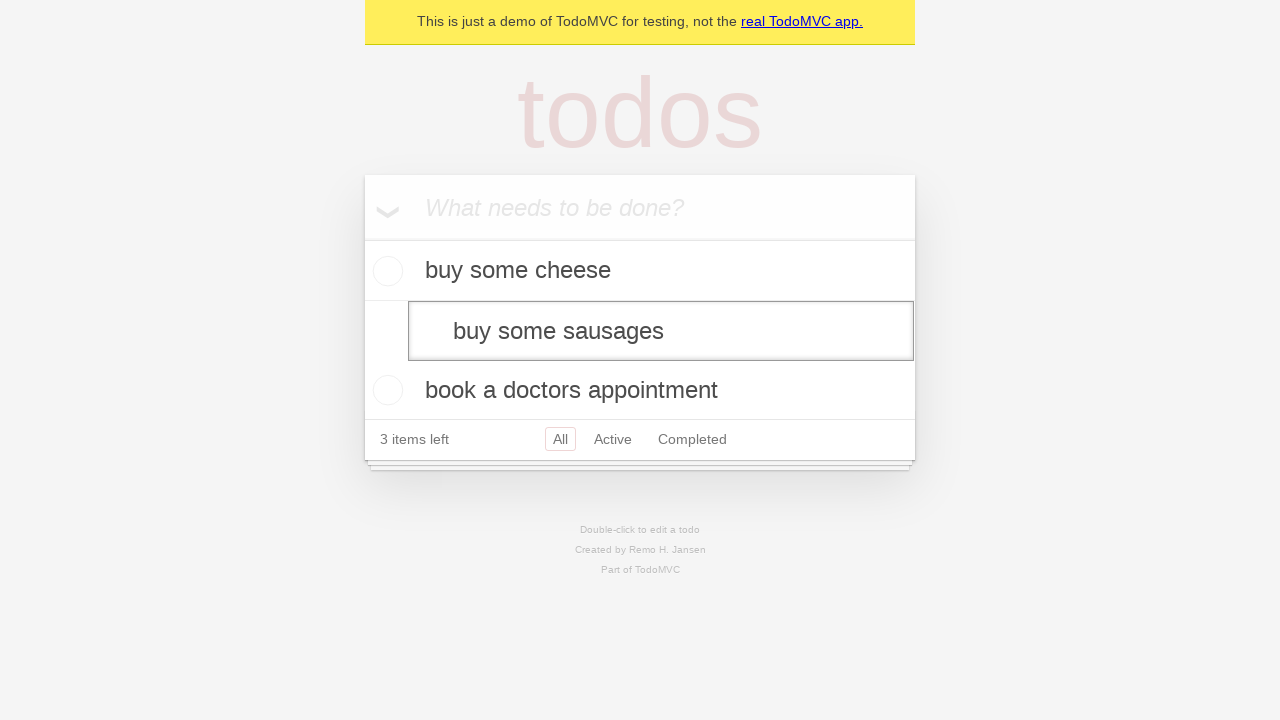

Pressed Enter to confirm edit and verify text was trimmed on internal:testid=[data-testid="todo-item"s] >> nth=1 >> internal:role=textbox[nam
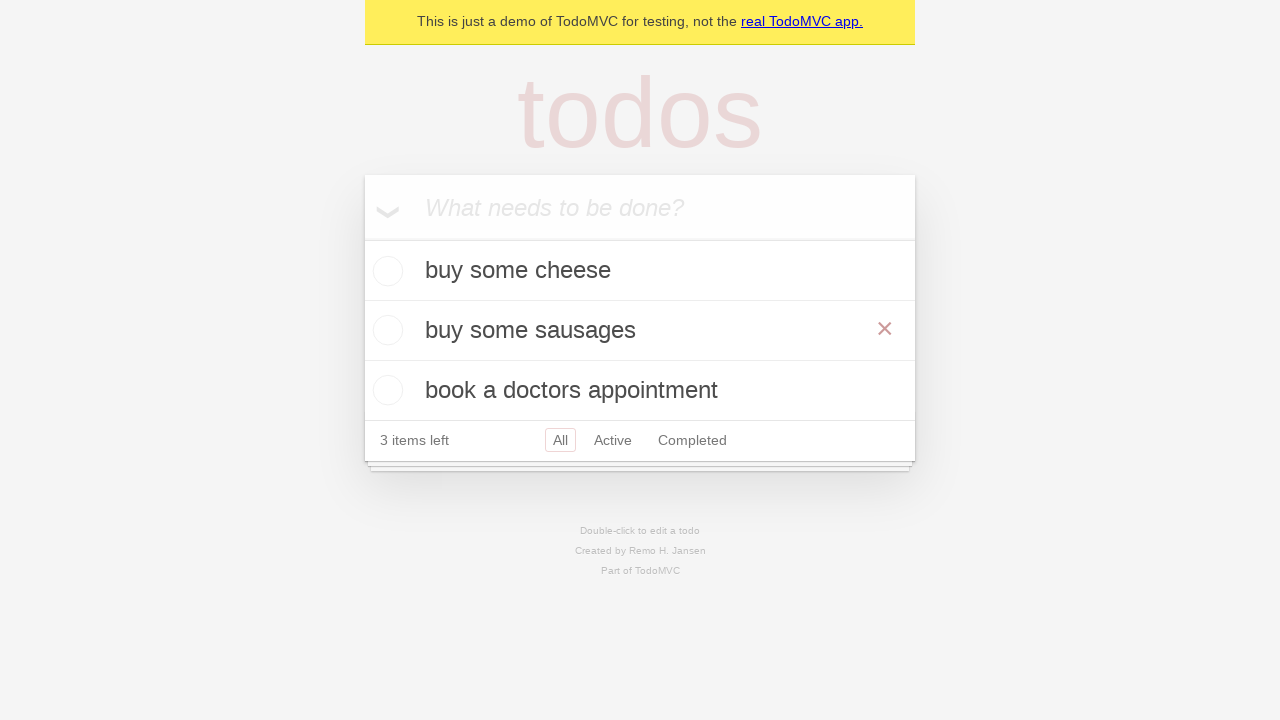

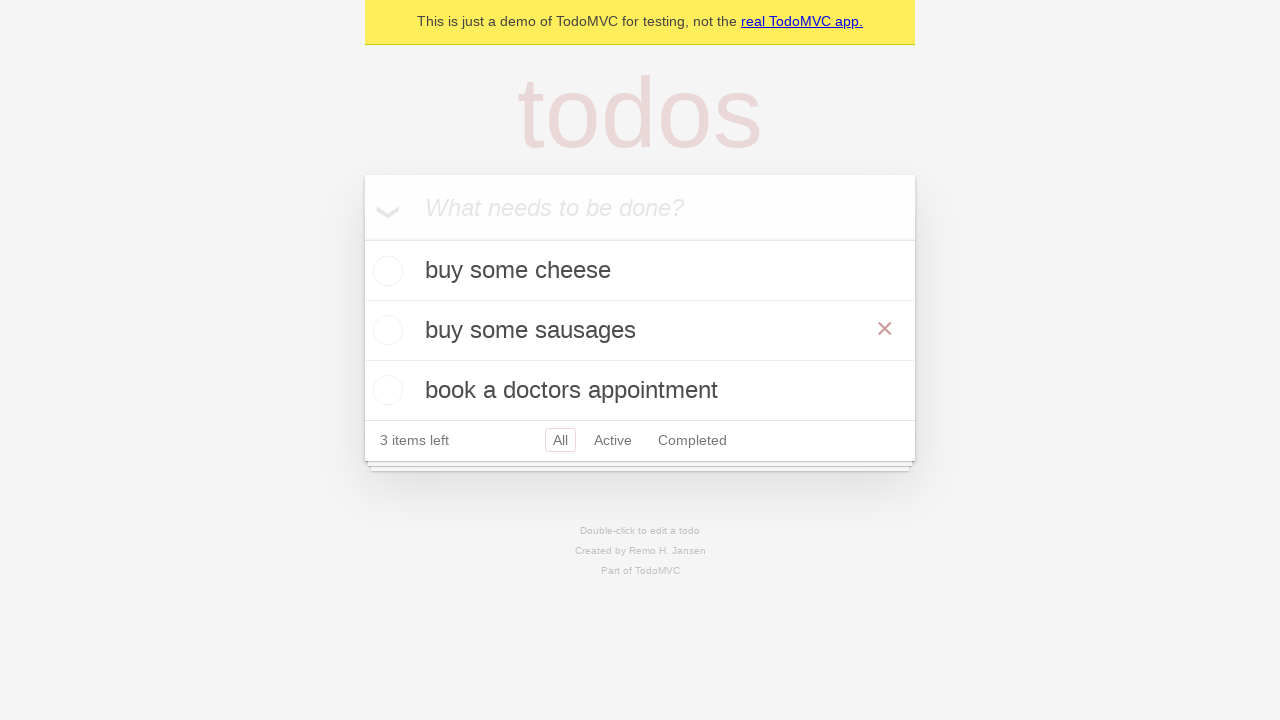